Filters products with price containing 75 that is greater than 15 and verifies product names match expected values

Starting URL: https://rahulshettyacademy.com/seleniumPractise/#/

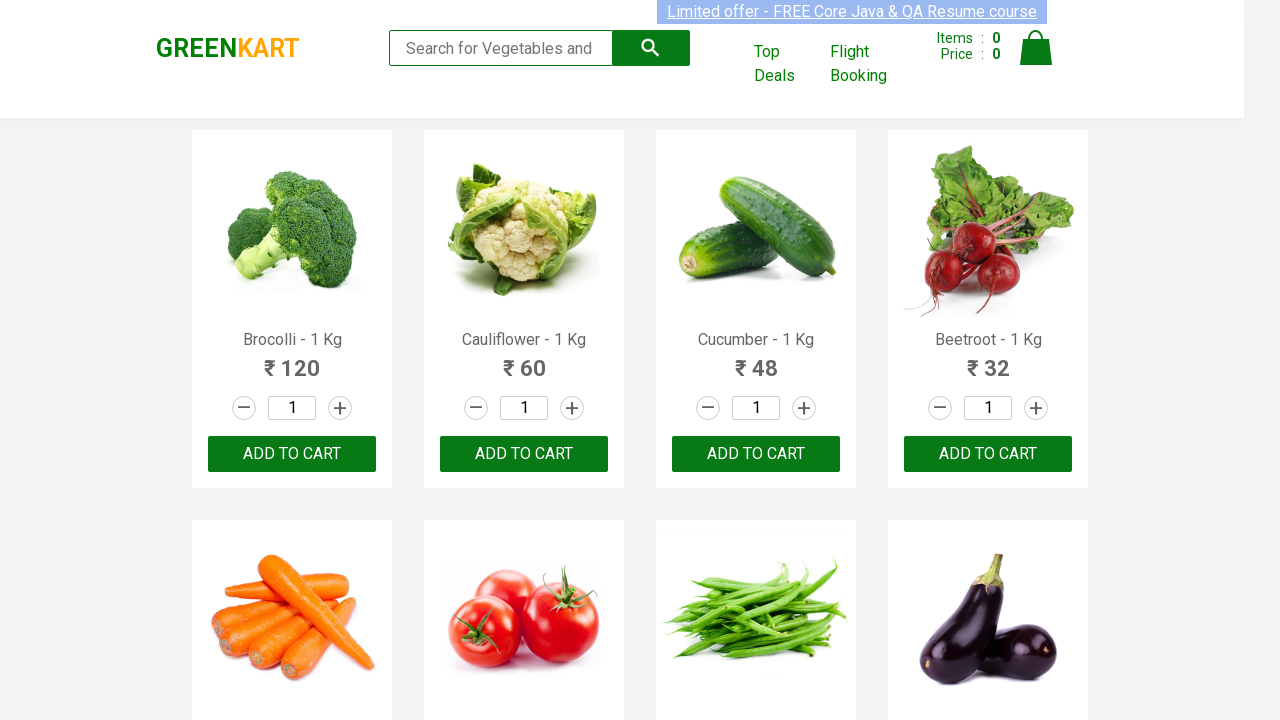

Waited for products to load on the page
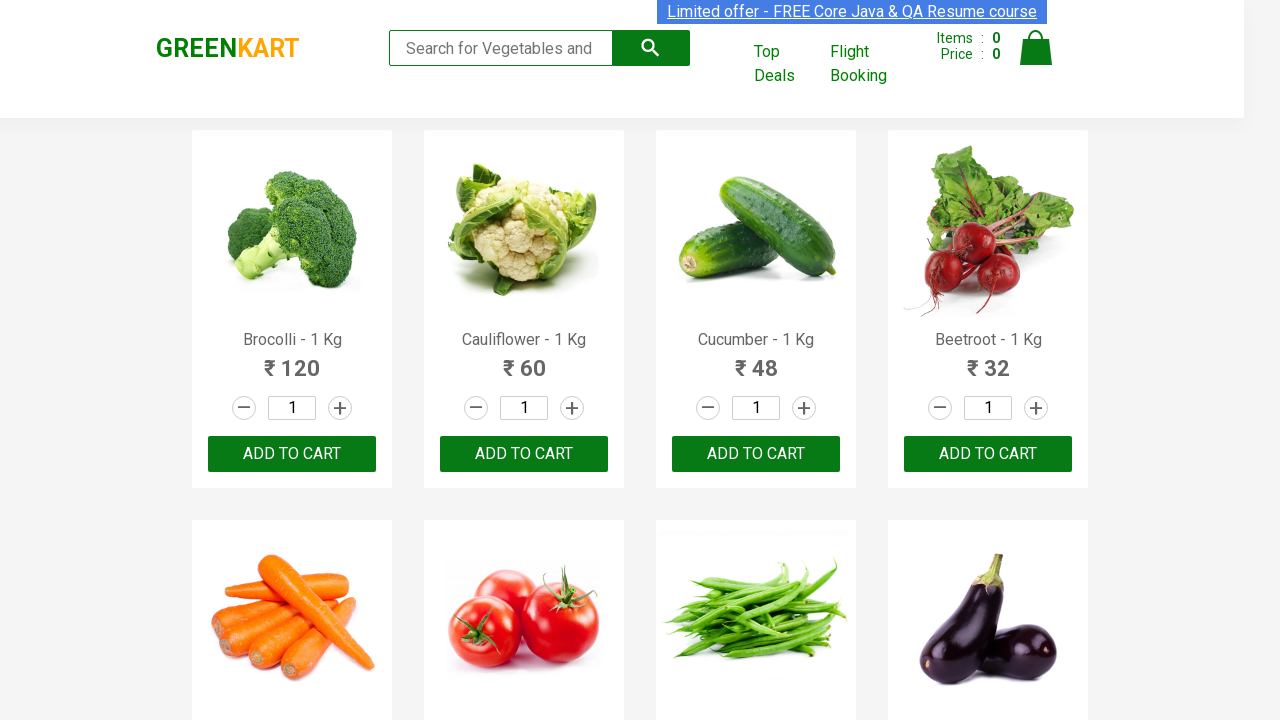

Located product with text 'Mushroom'
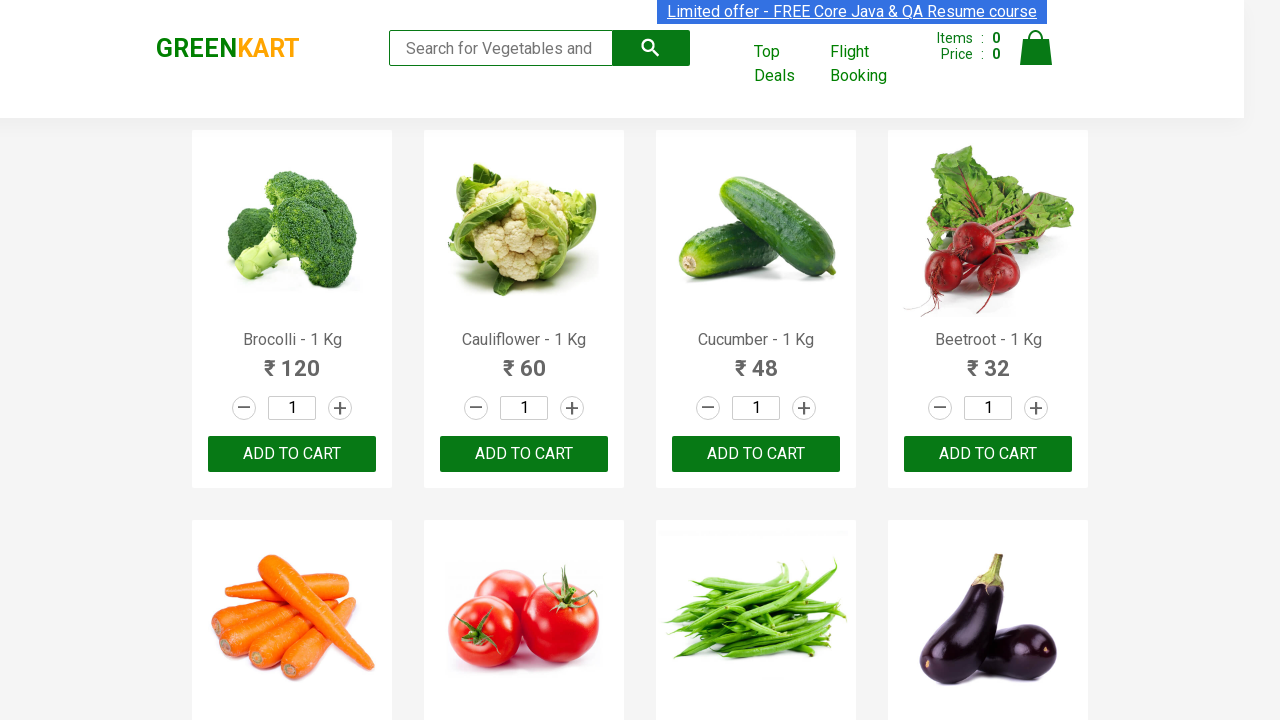

Verified product name 'Mushroom' matches expected value
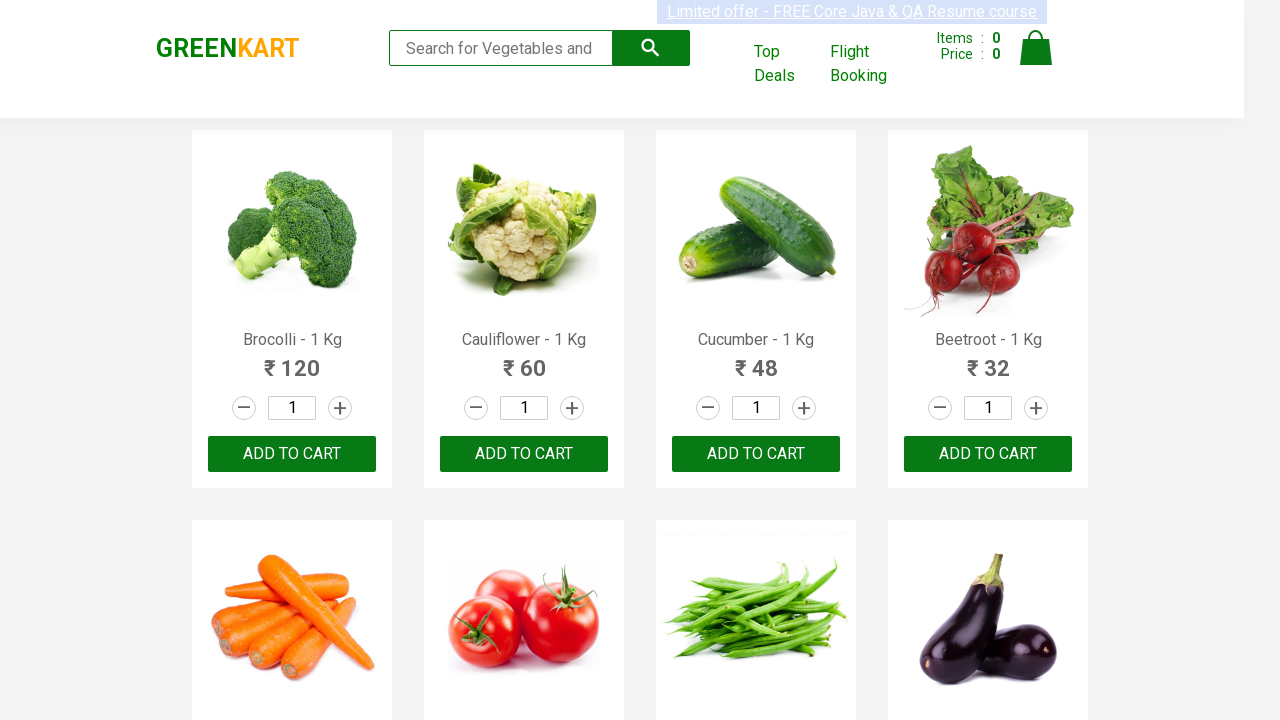

Located product with text 'Corn'
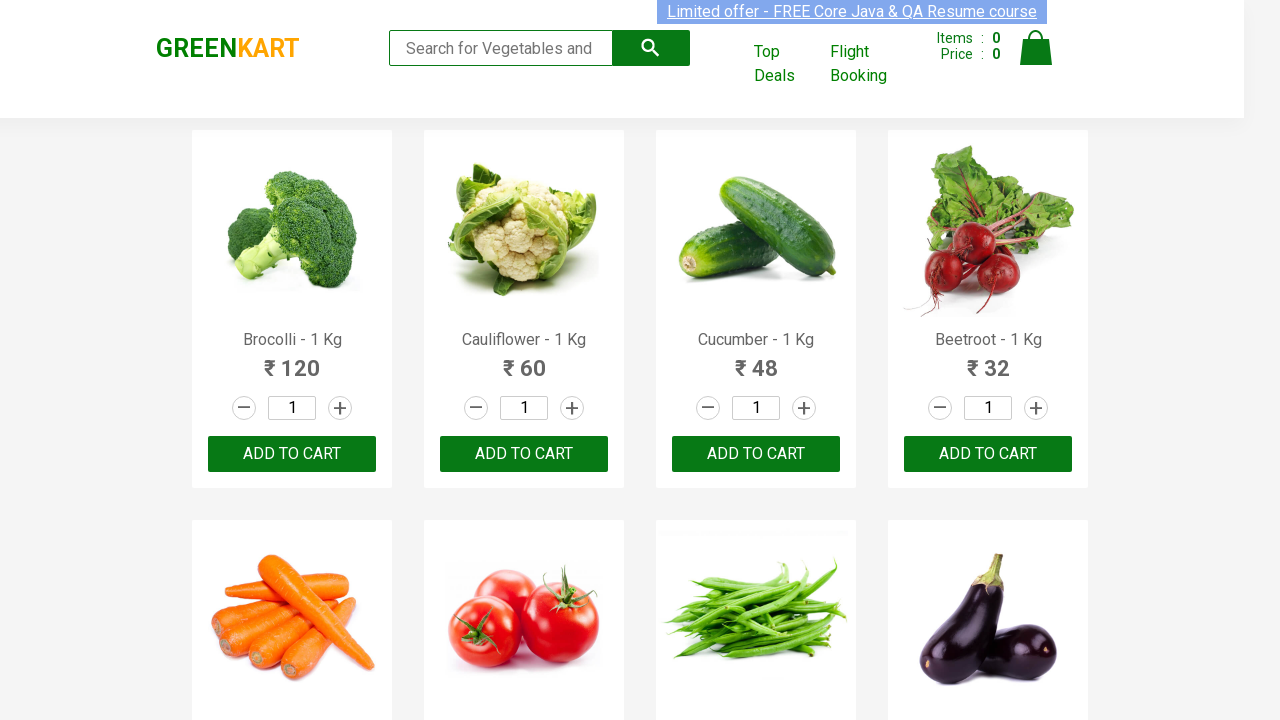

Verified product name 'Corn' matches expected value
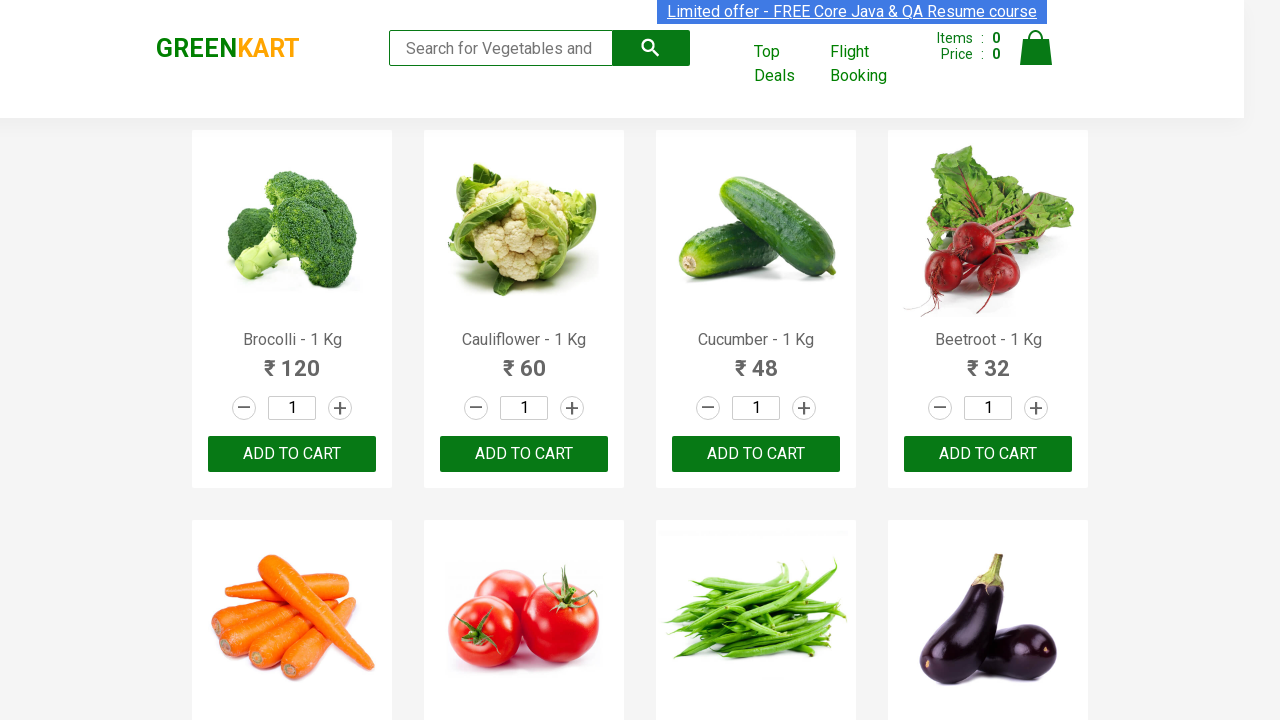

Located product with text 'Mango'
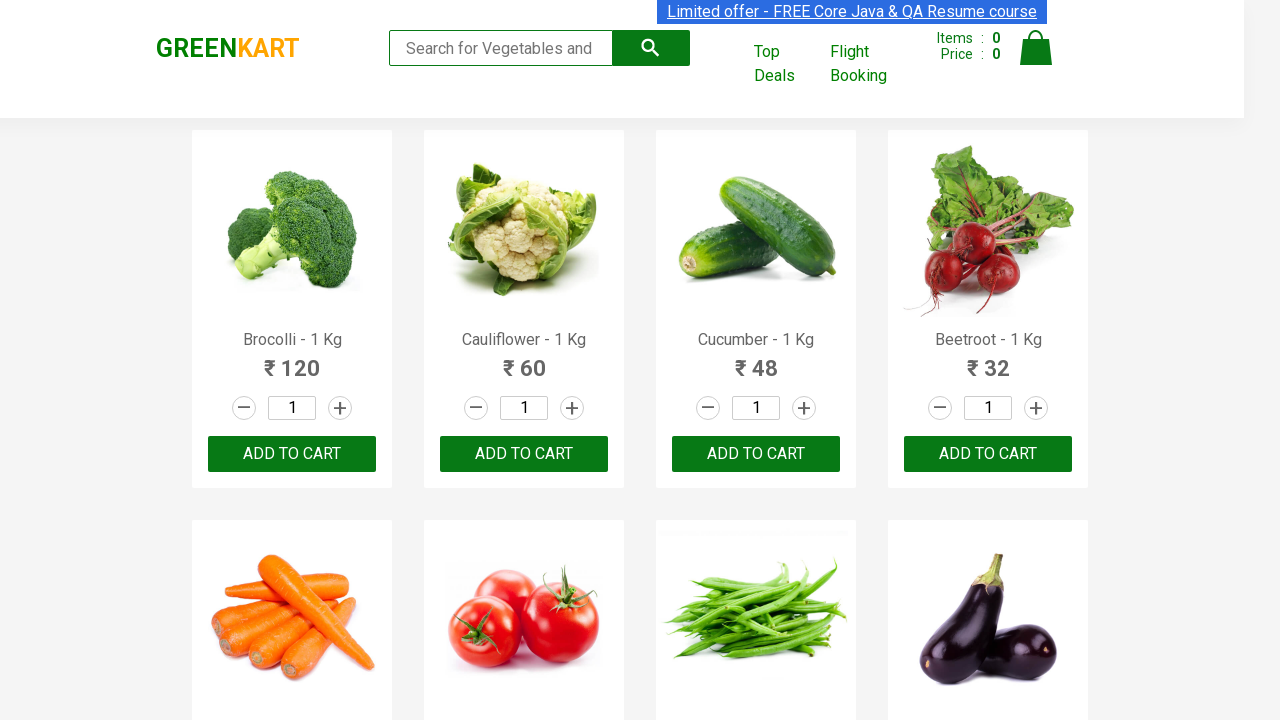

Verified product name 'Mango' matches expected value
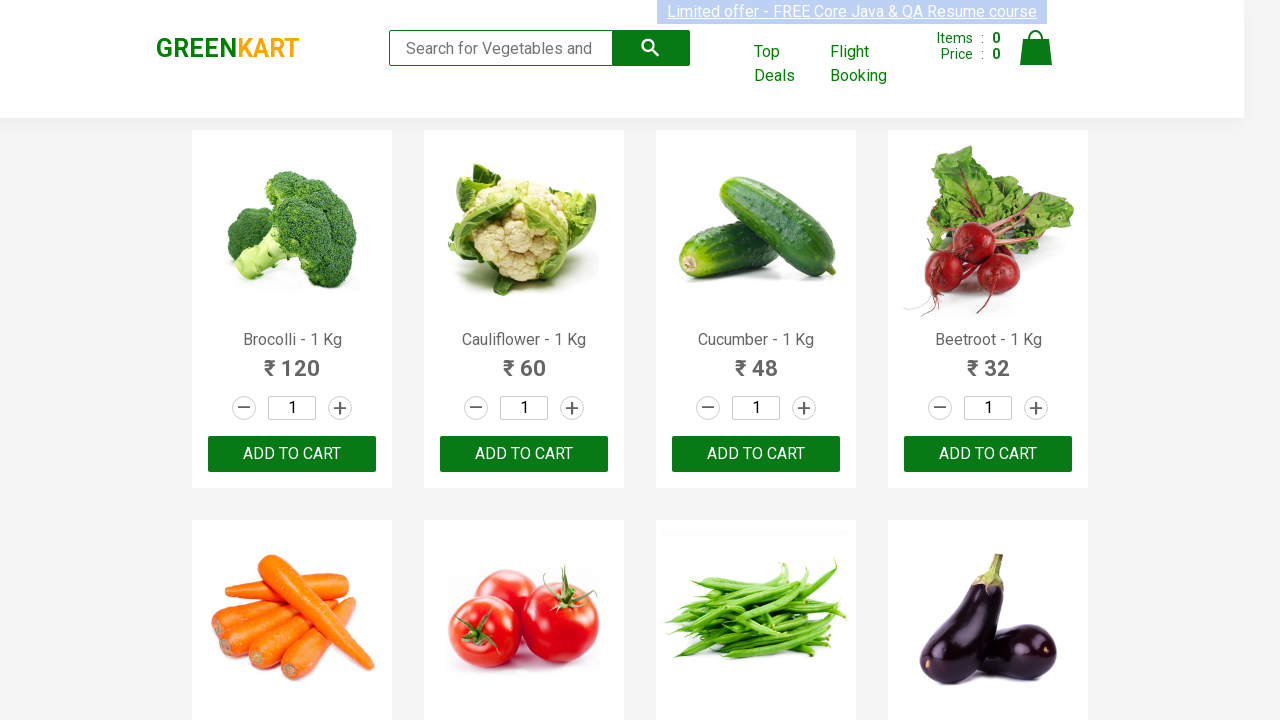

Located product with text 'Orange'
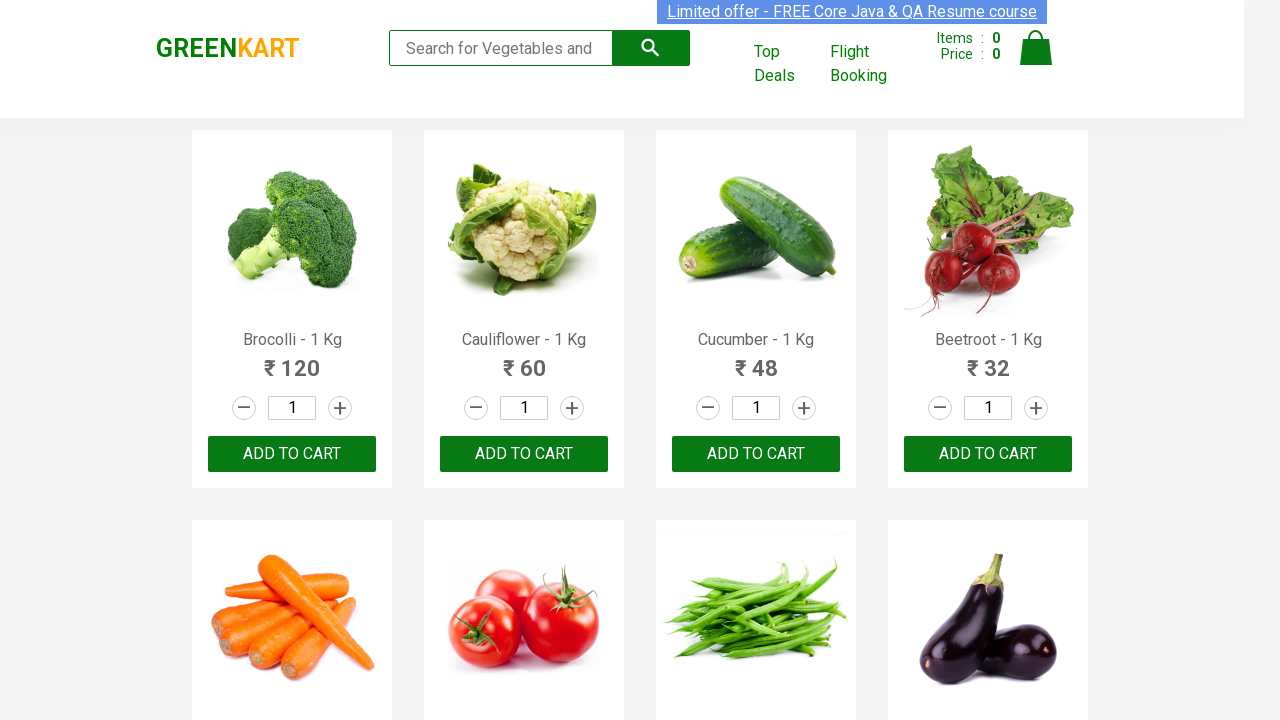

Verified product name 'Orange' matches expected value
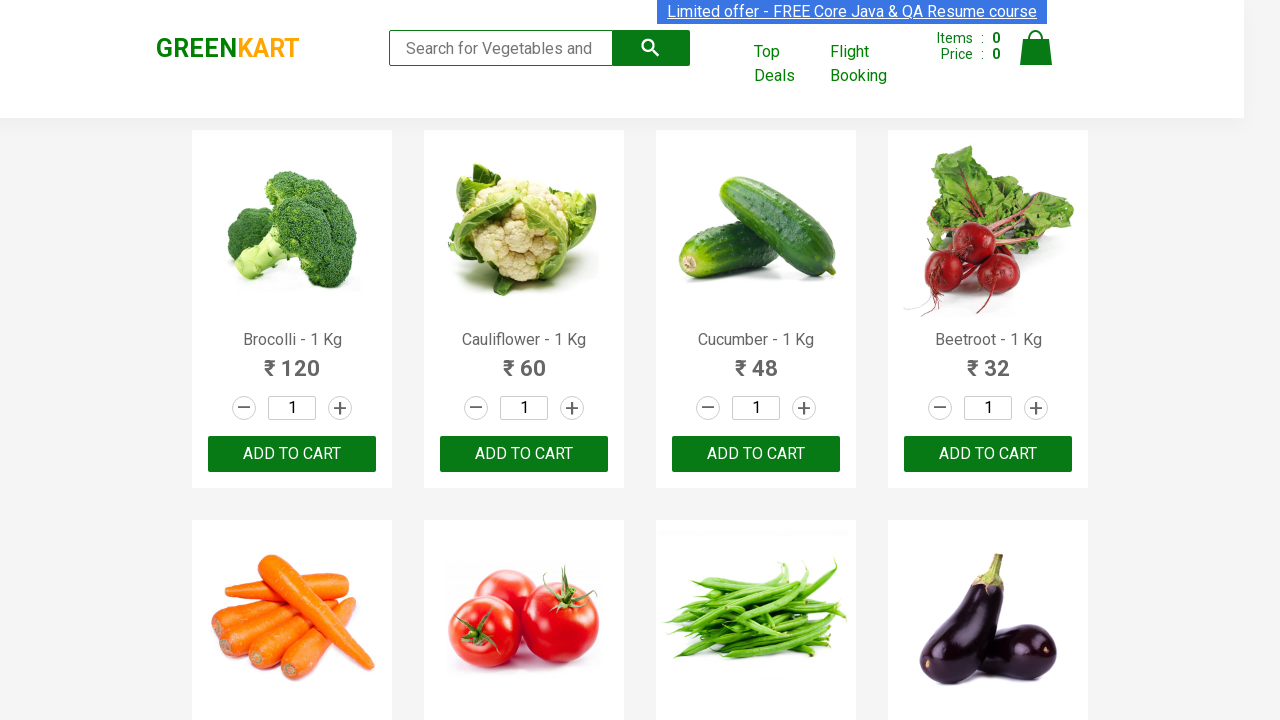

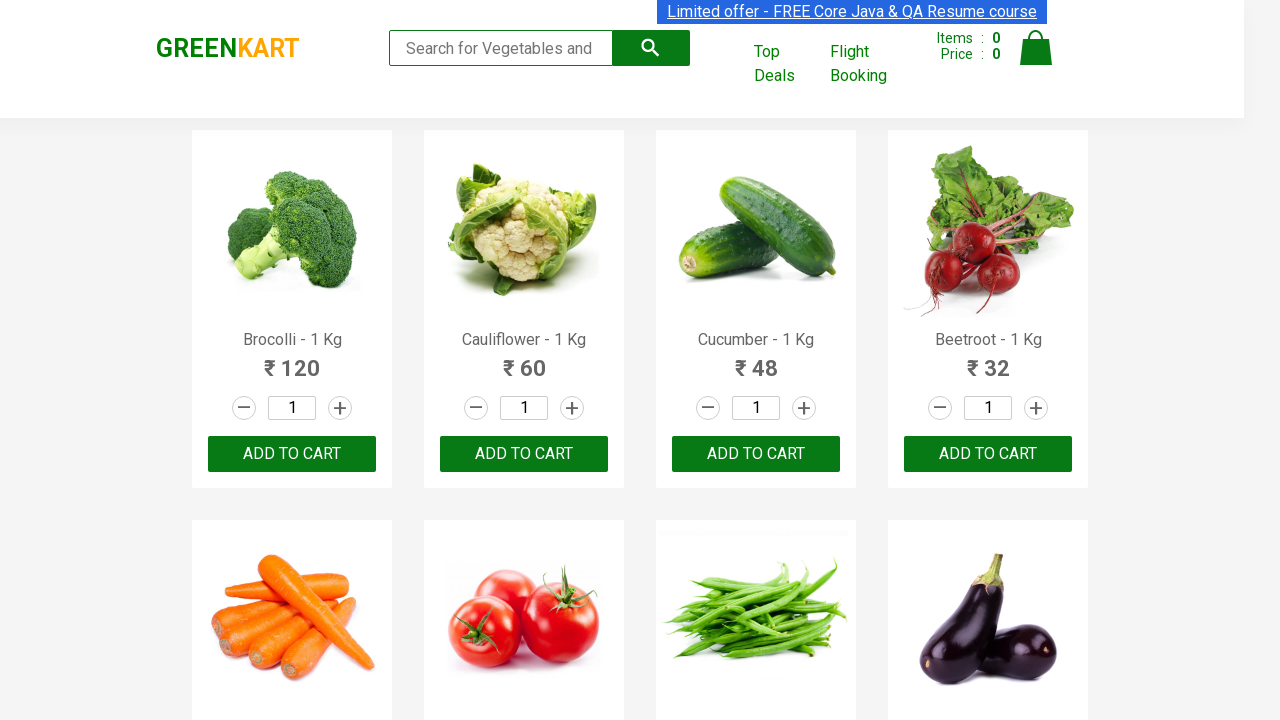